Tests various Selenium features on a practice page including scrolling, clicking checkboxes using relative locators, opening a new tab to fetch course name from another page, and entering that text into a form field on the original page

Starting URL: https://rahulshettyacademy.com/angularpractice/

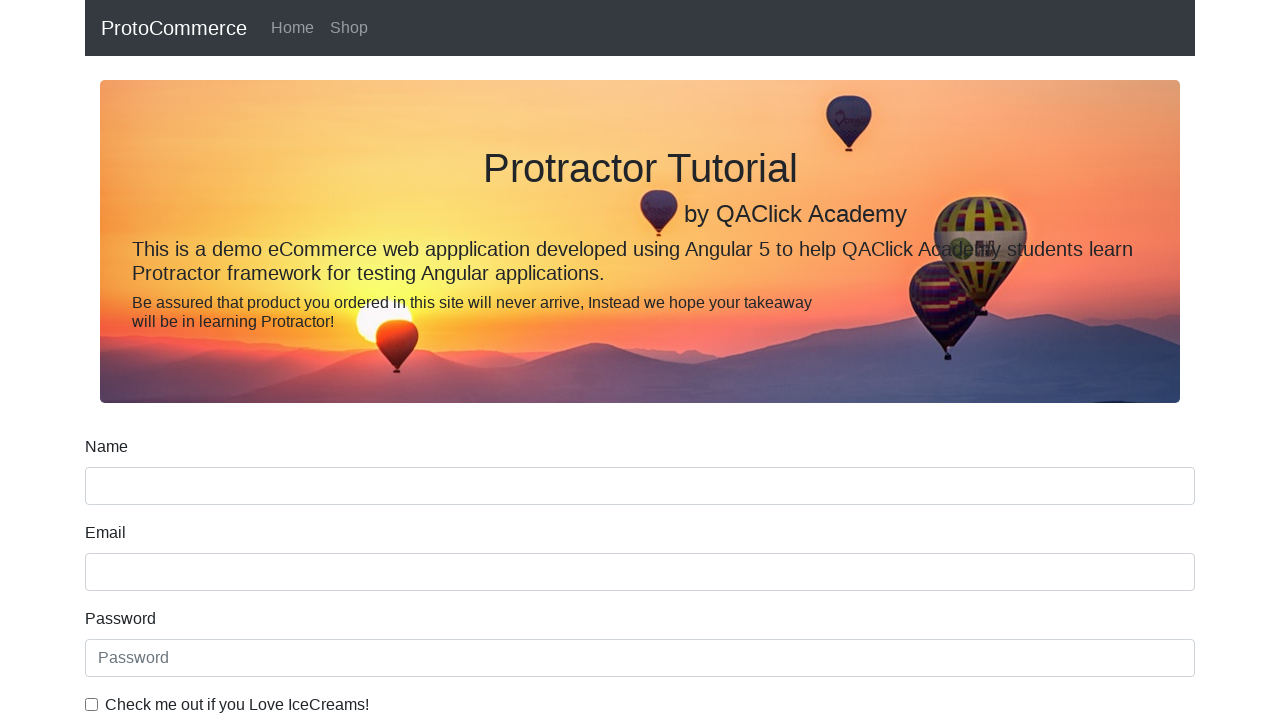

Set viewport size to 1920x1080
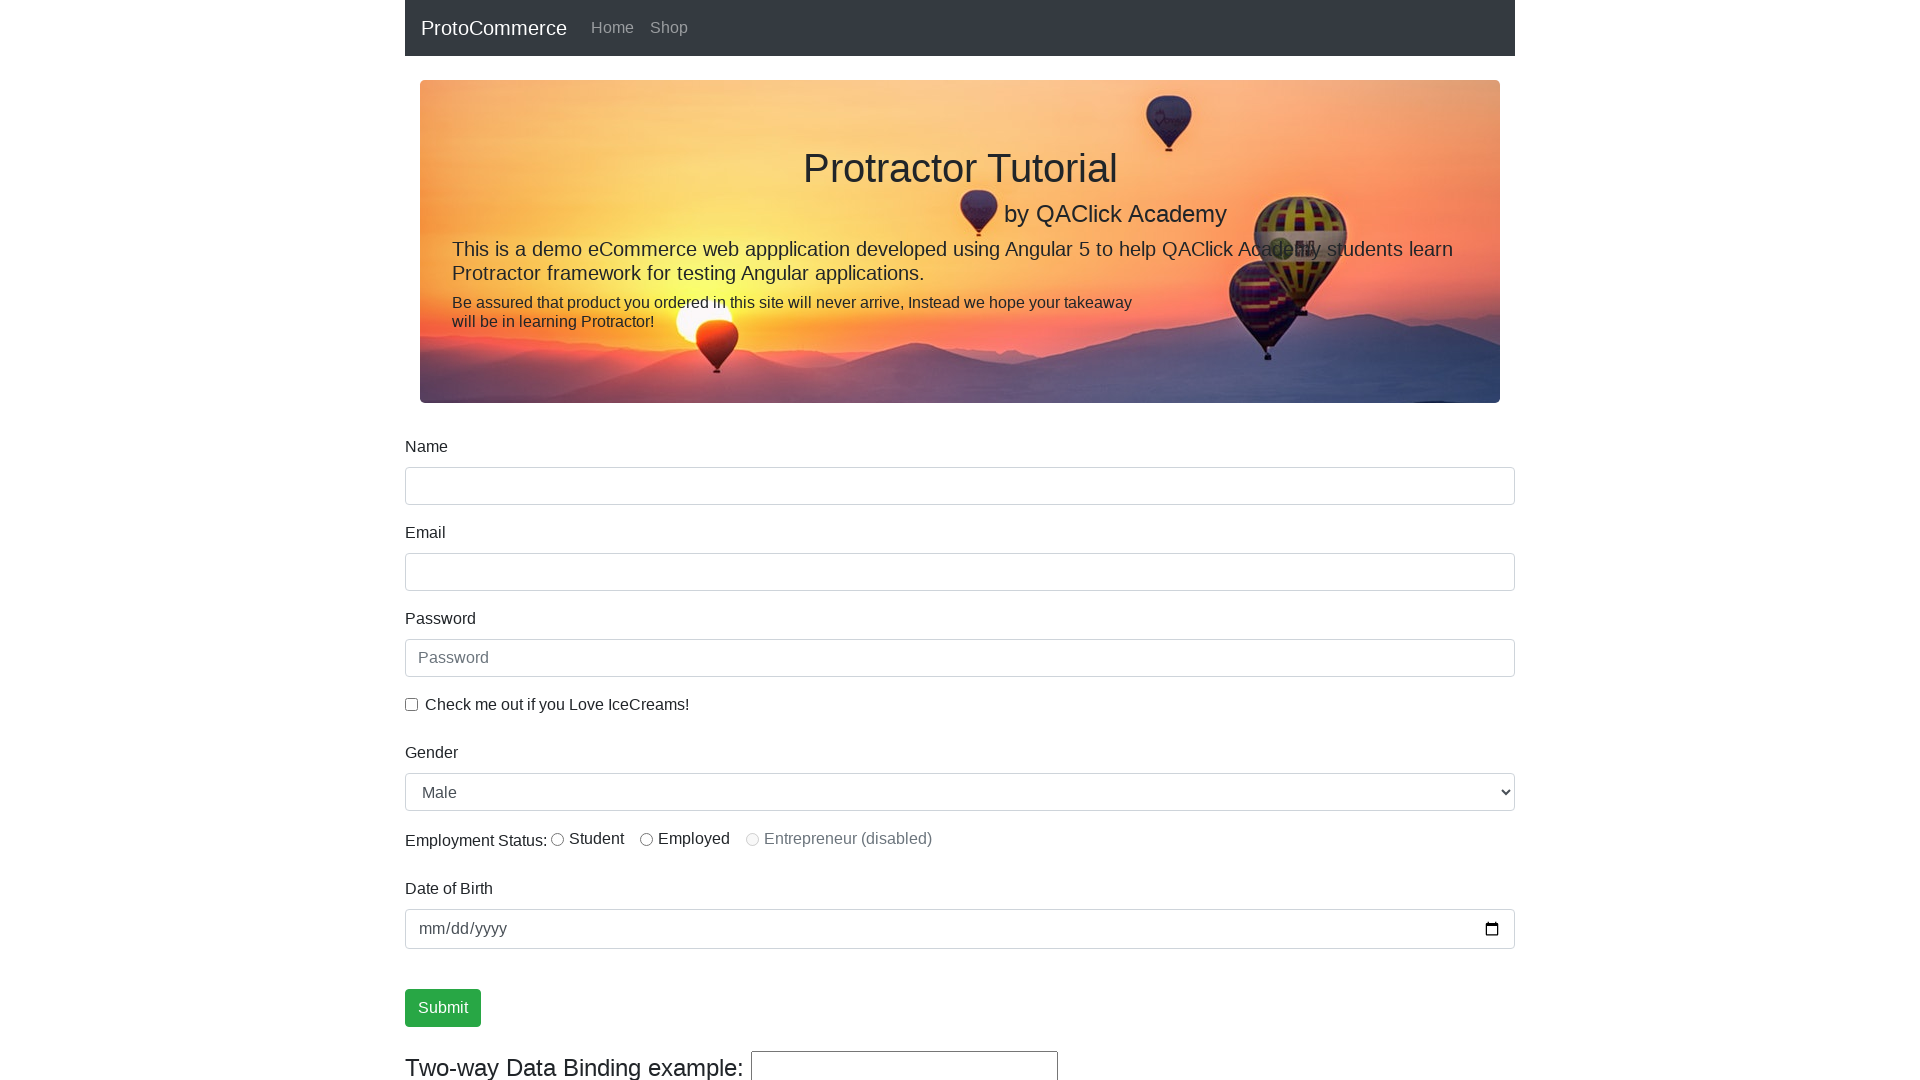

Scrolled down the page by 400 pixels
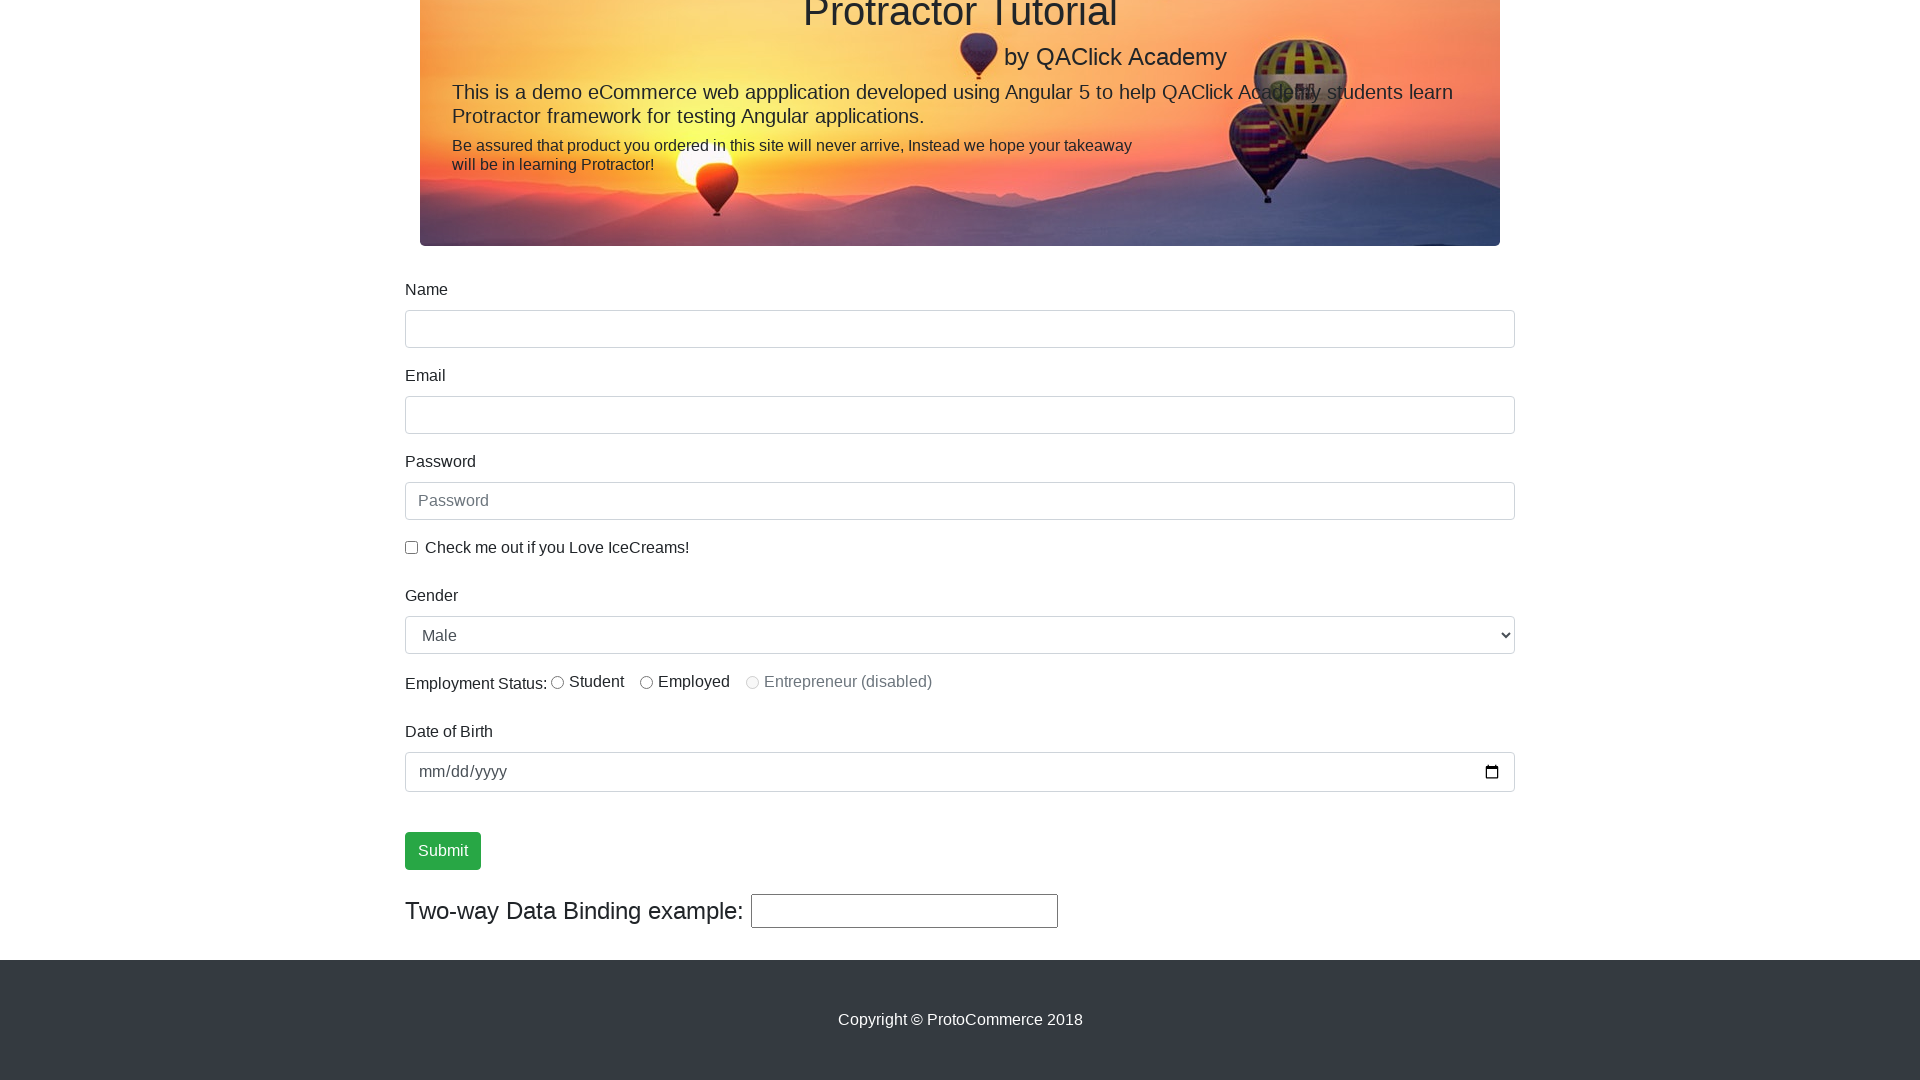

Clicked the 'I Love IceCream' checkbox at (412, 547) on input#exampleCheck1
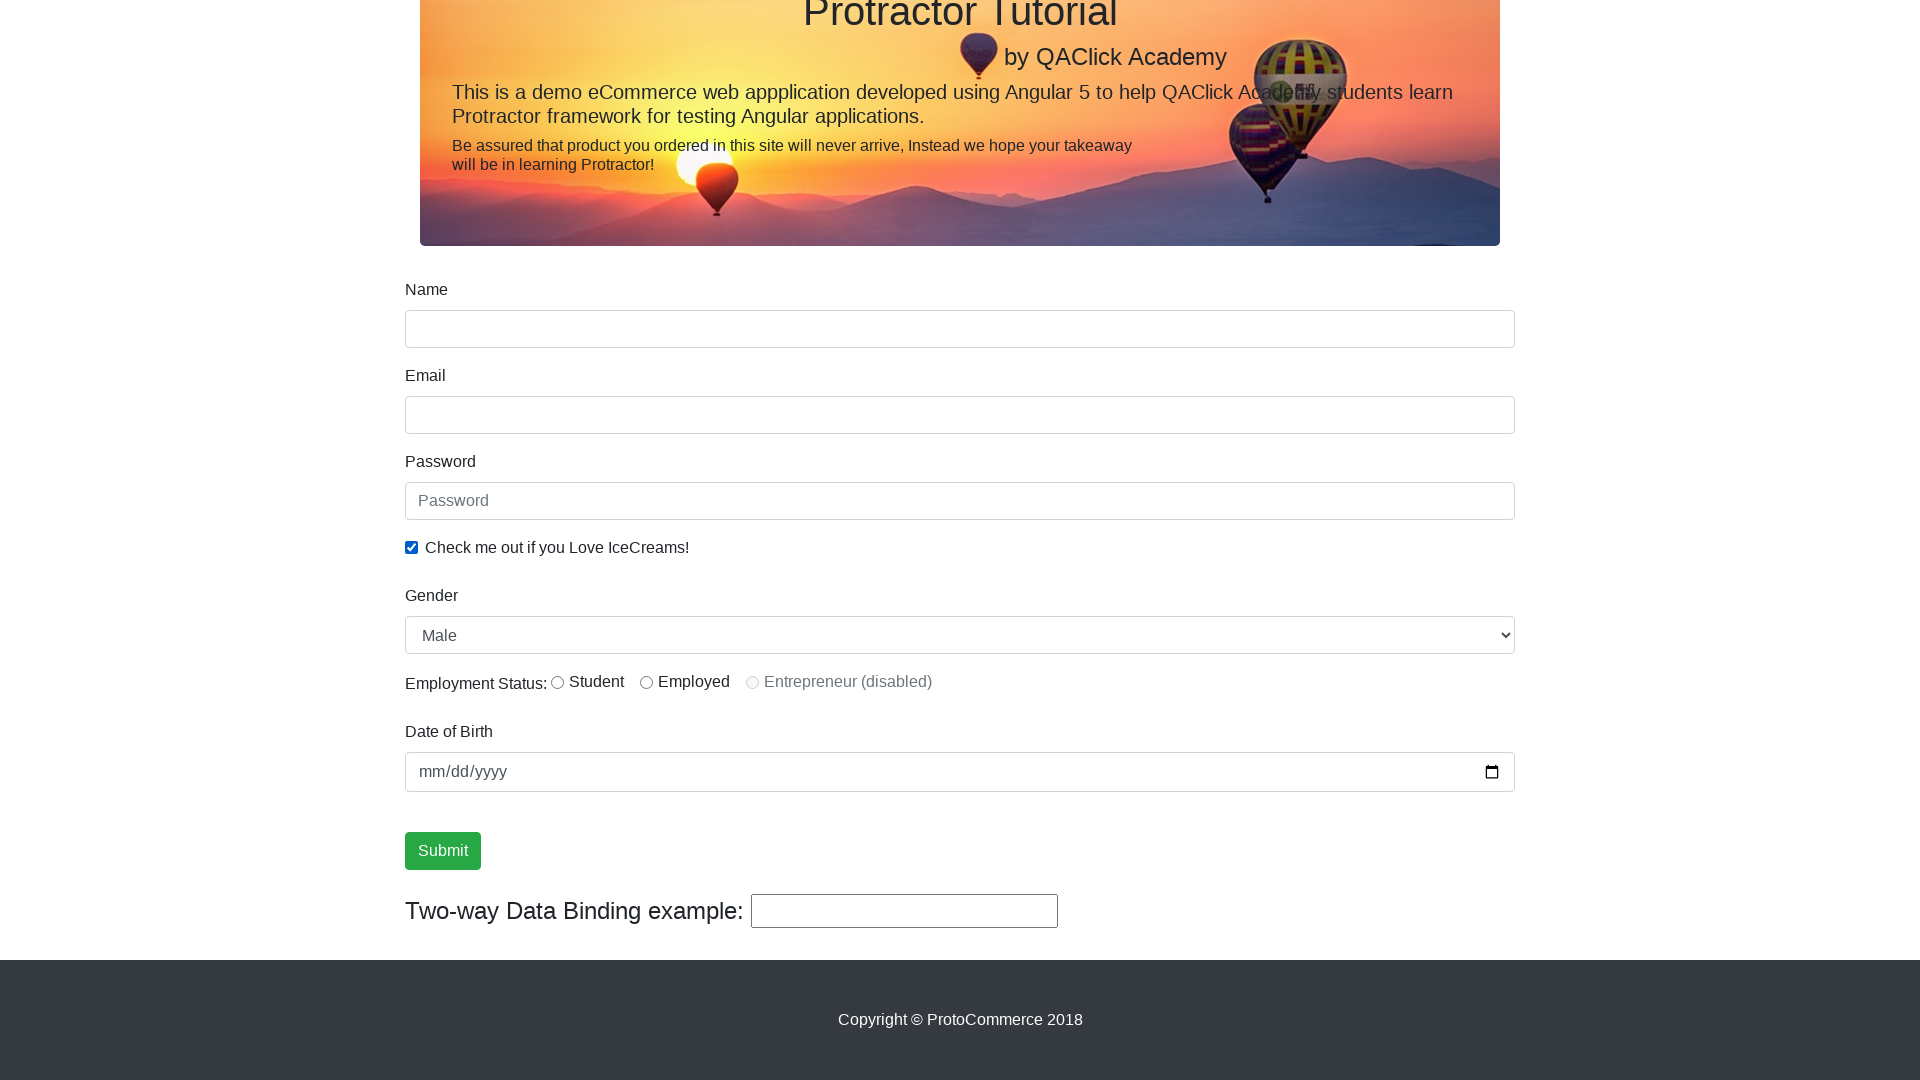

Opened a new browser tab
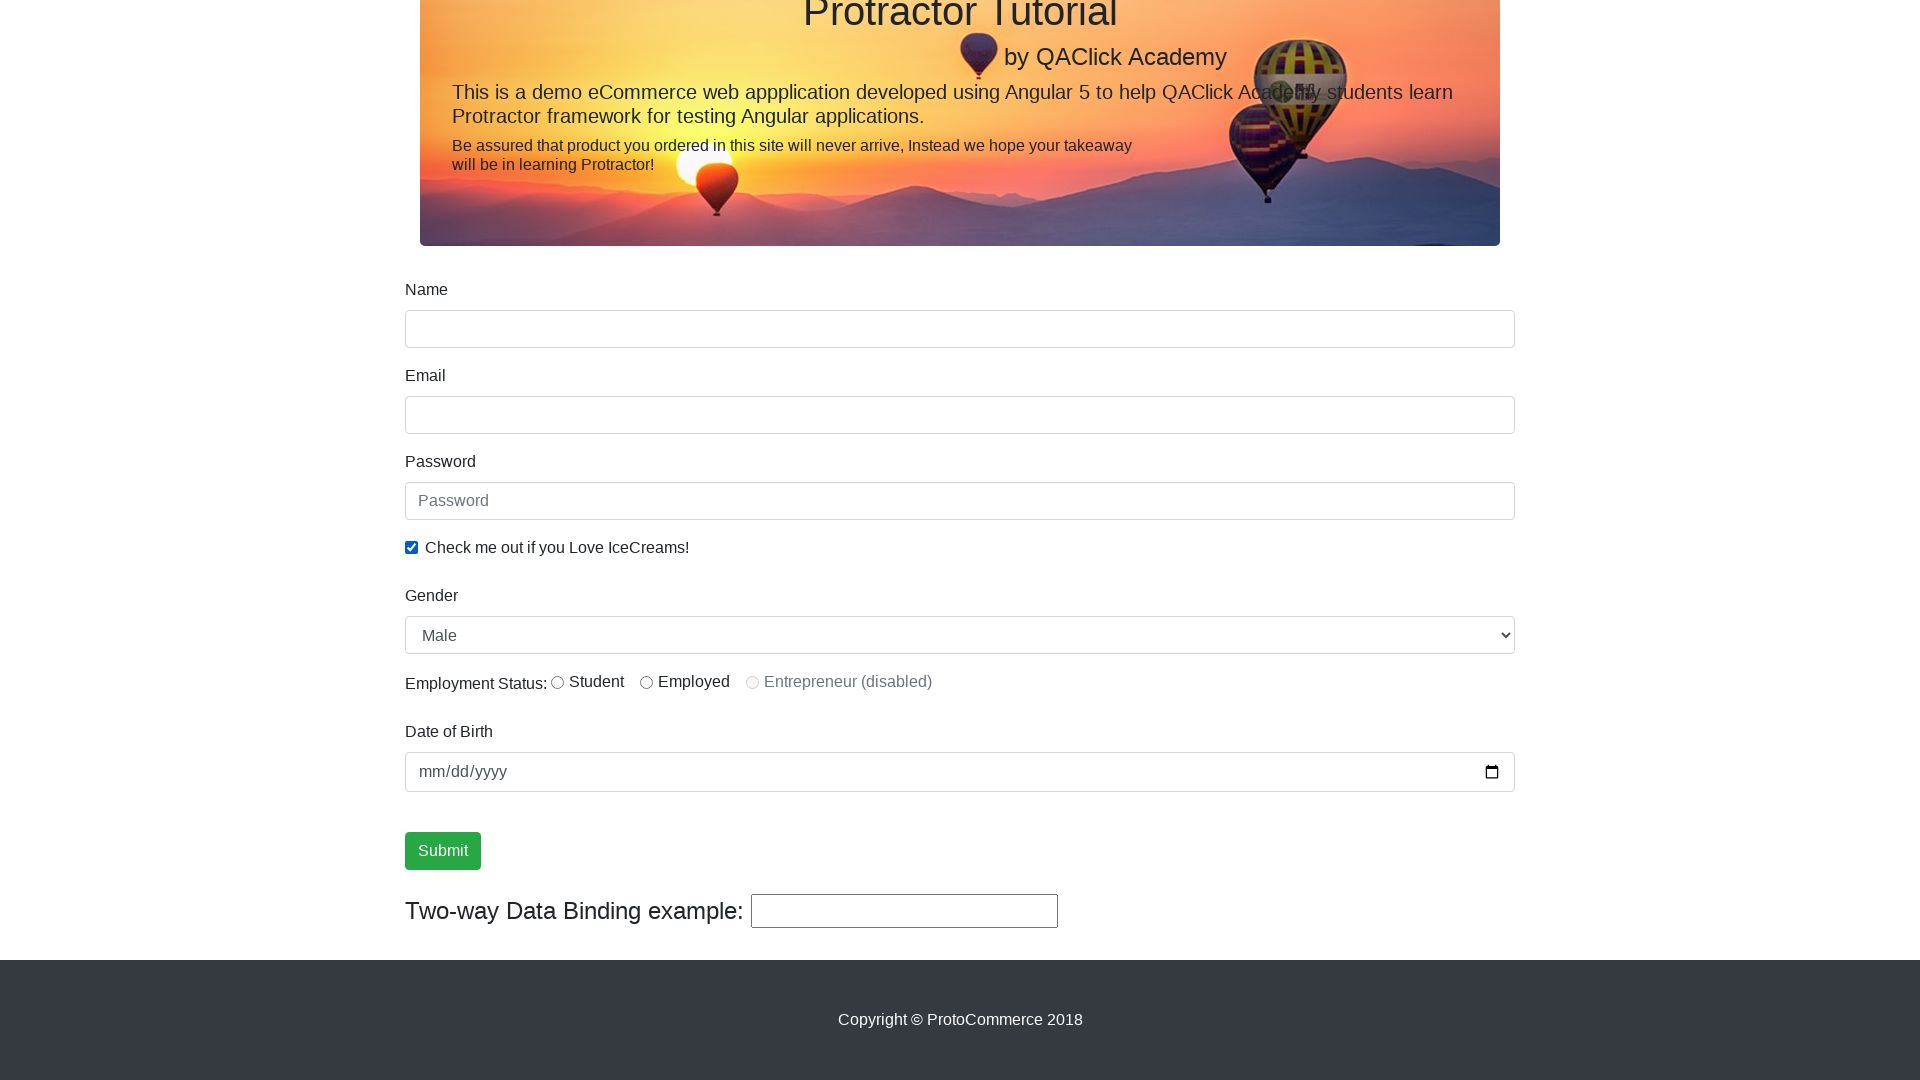

Navigated to Rahul Shetty Academy main site in new tab
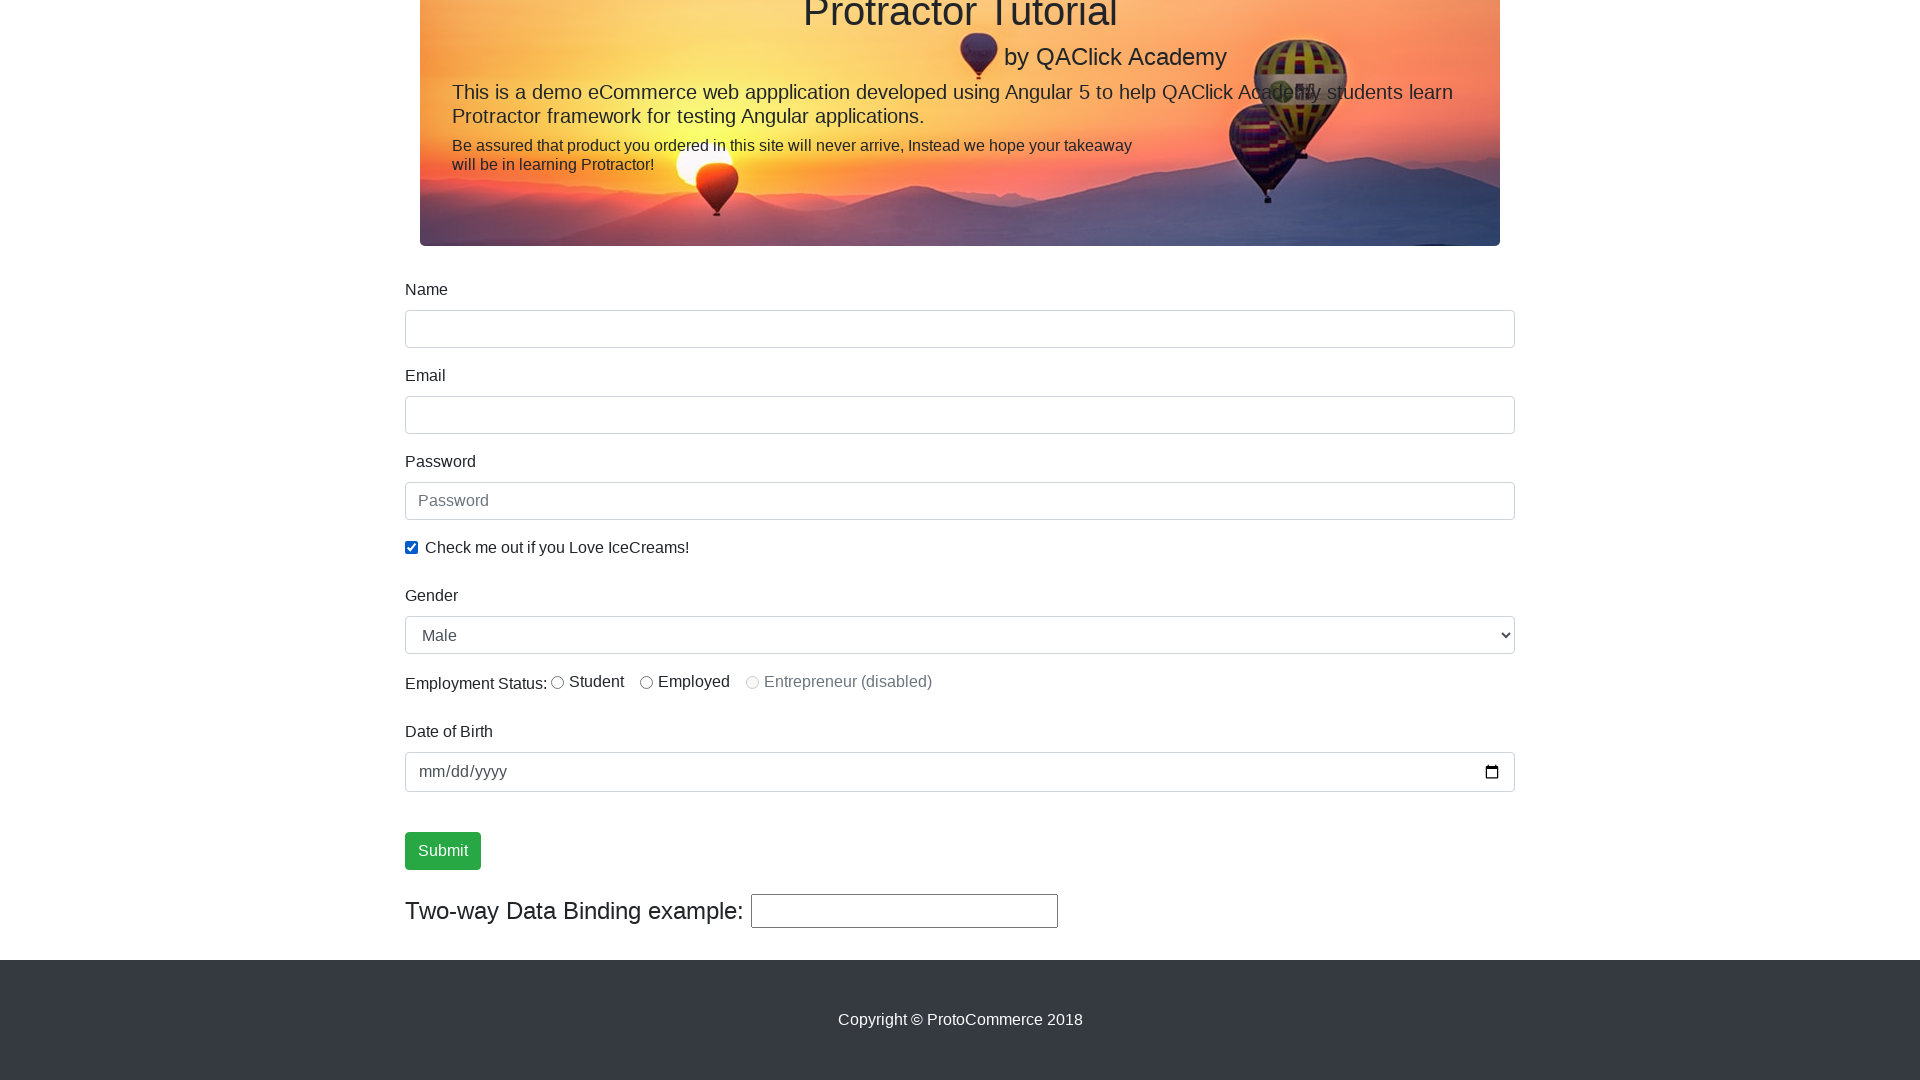

Waited for course links to load on main site
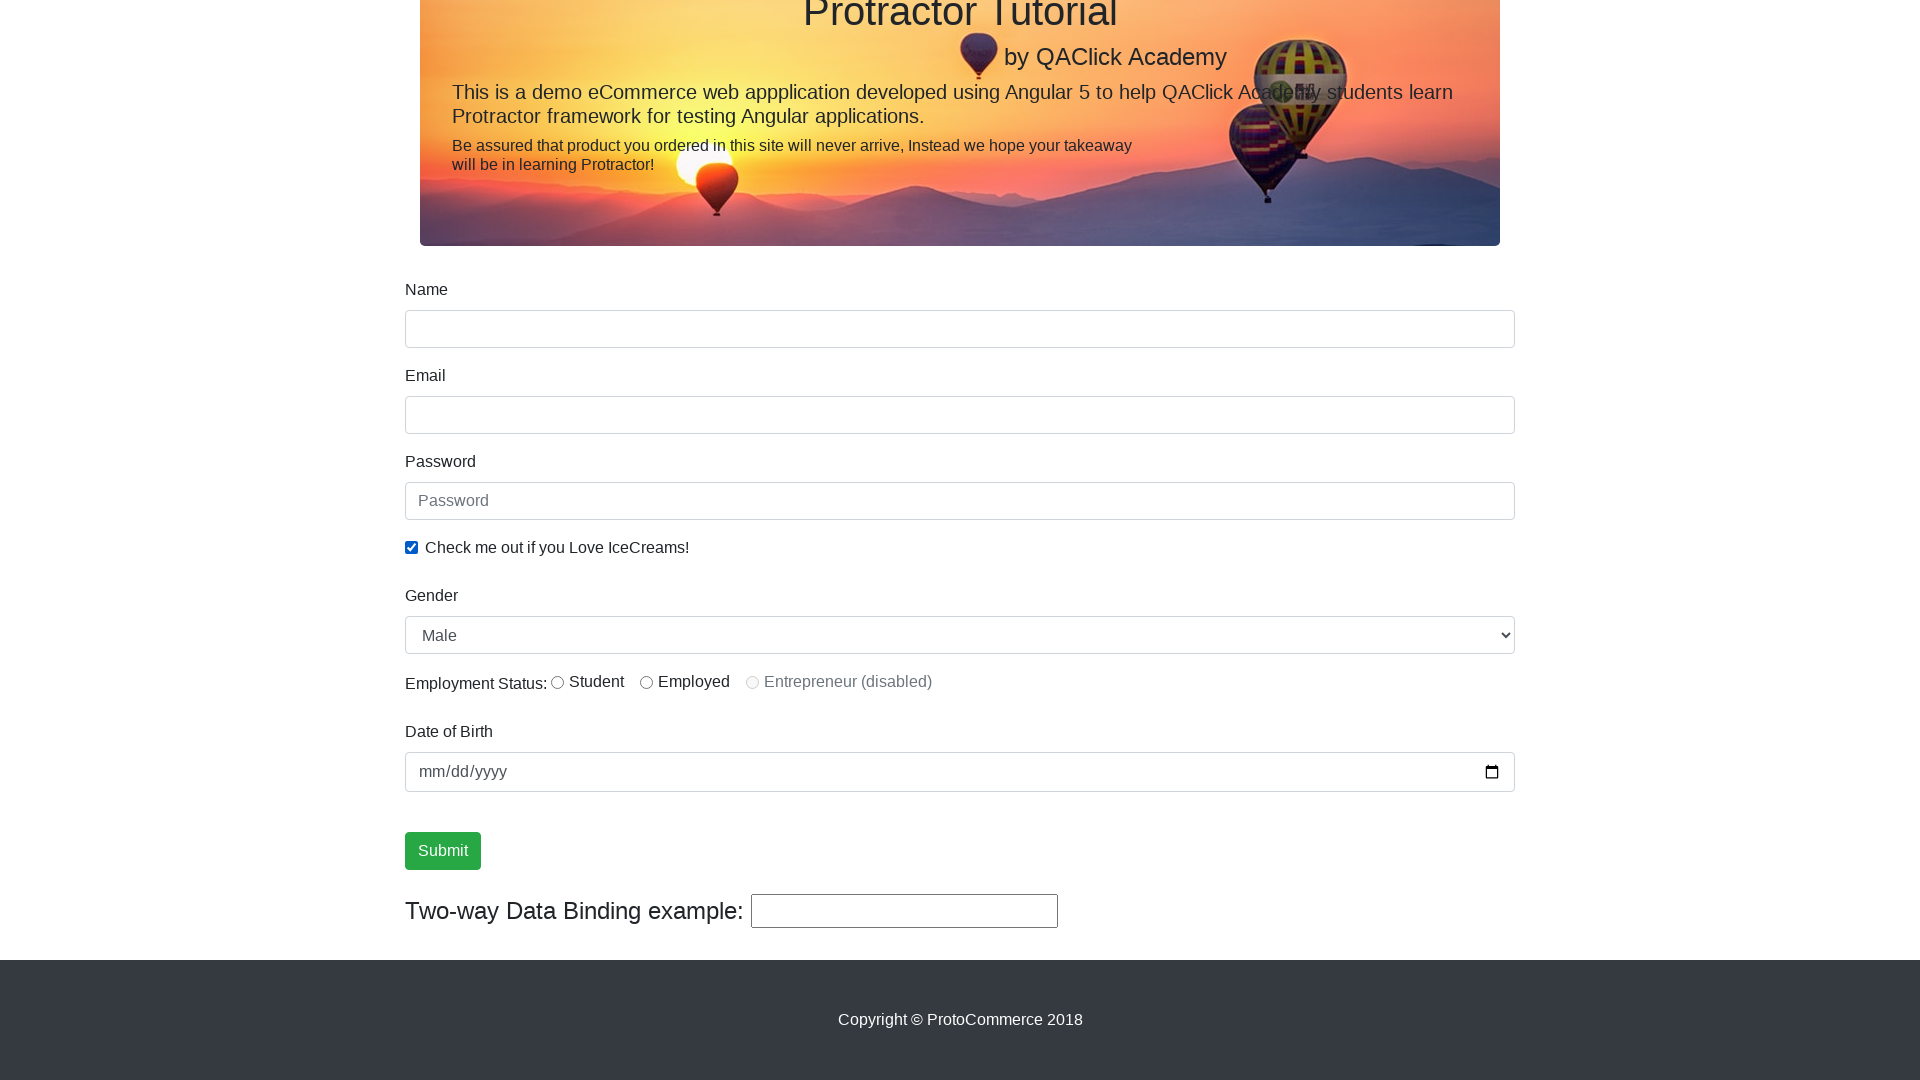

Located all course link elements
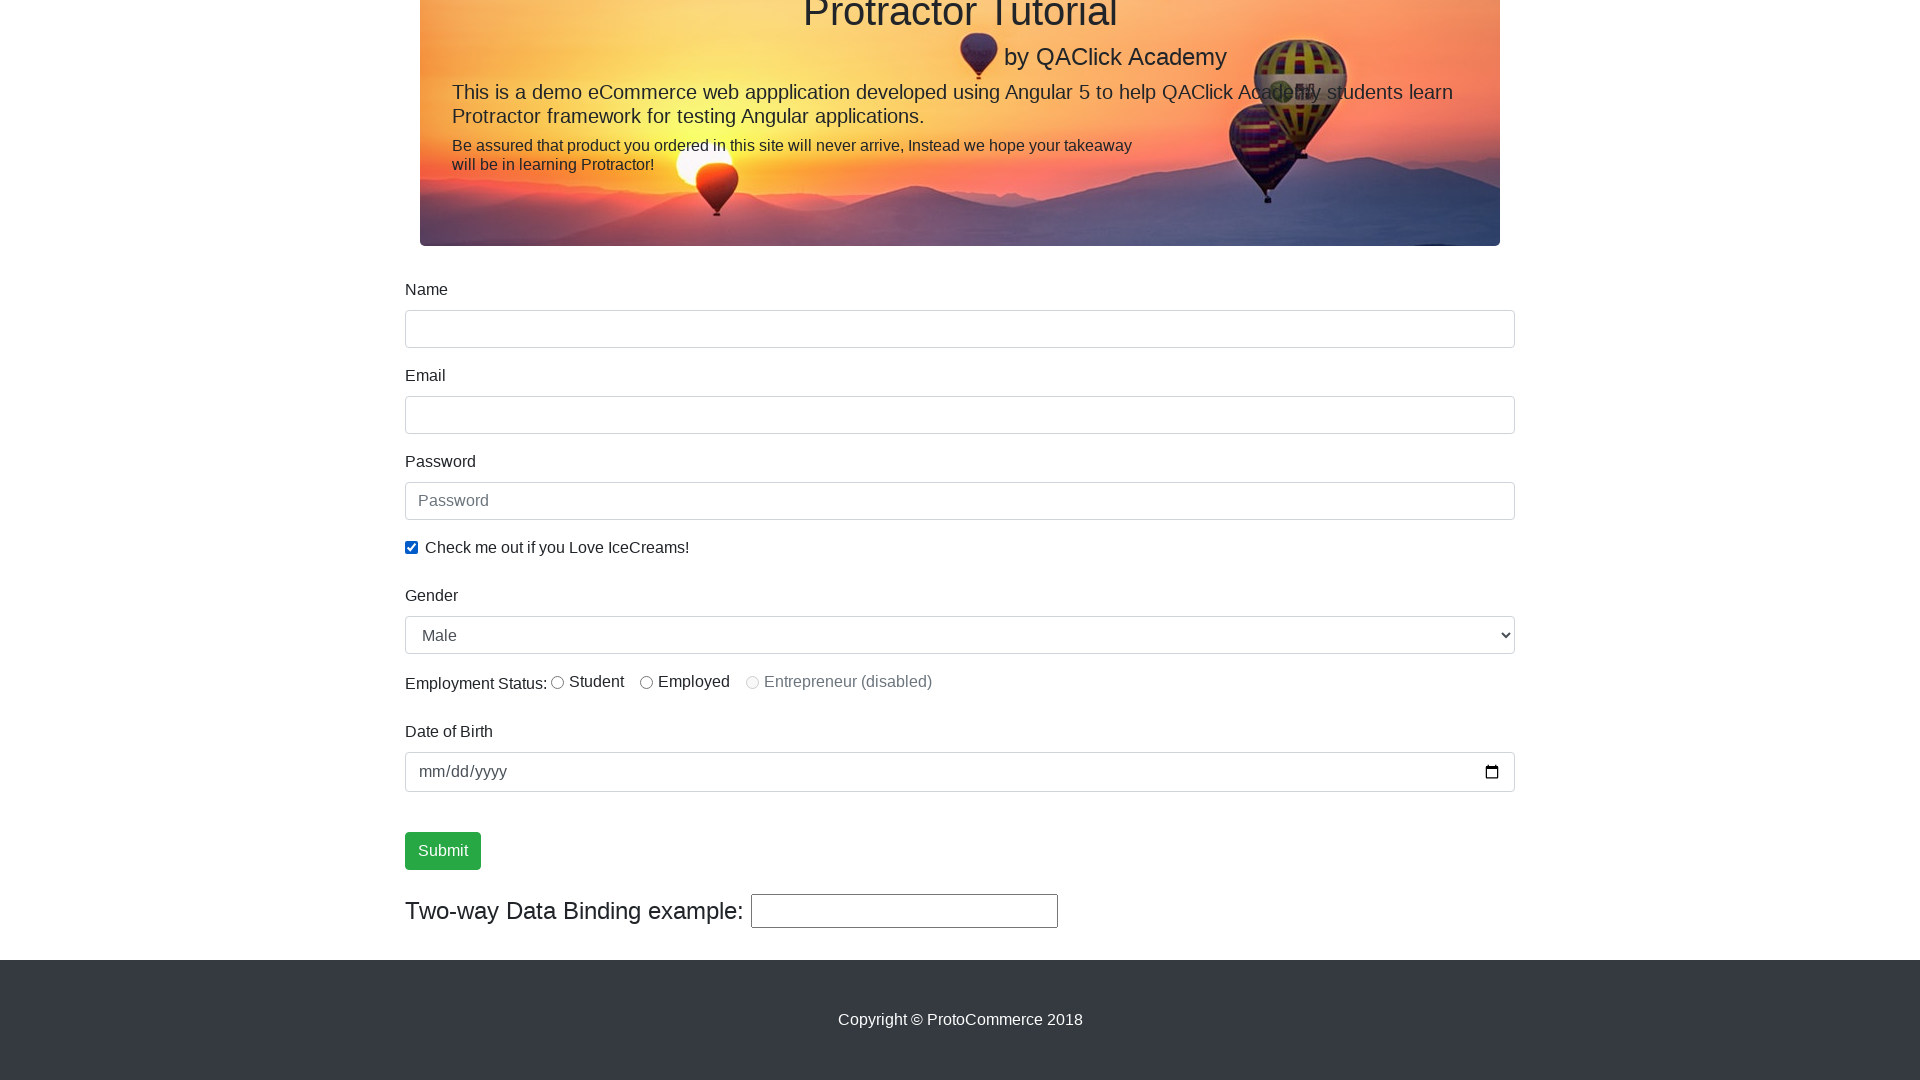

Extracted second course name: 'Playwright Testing'
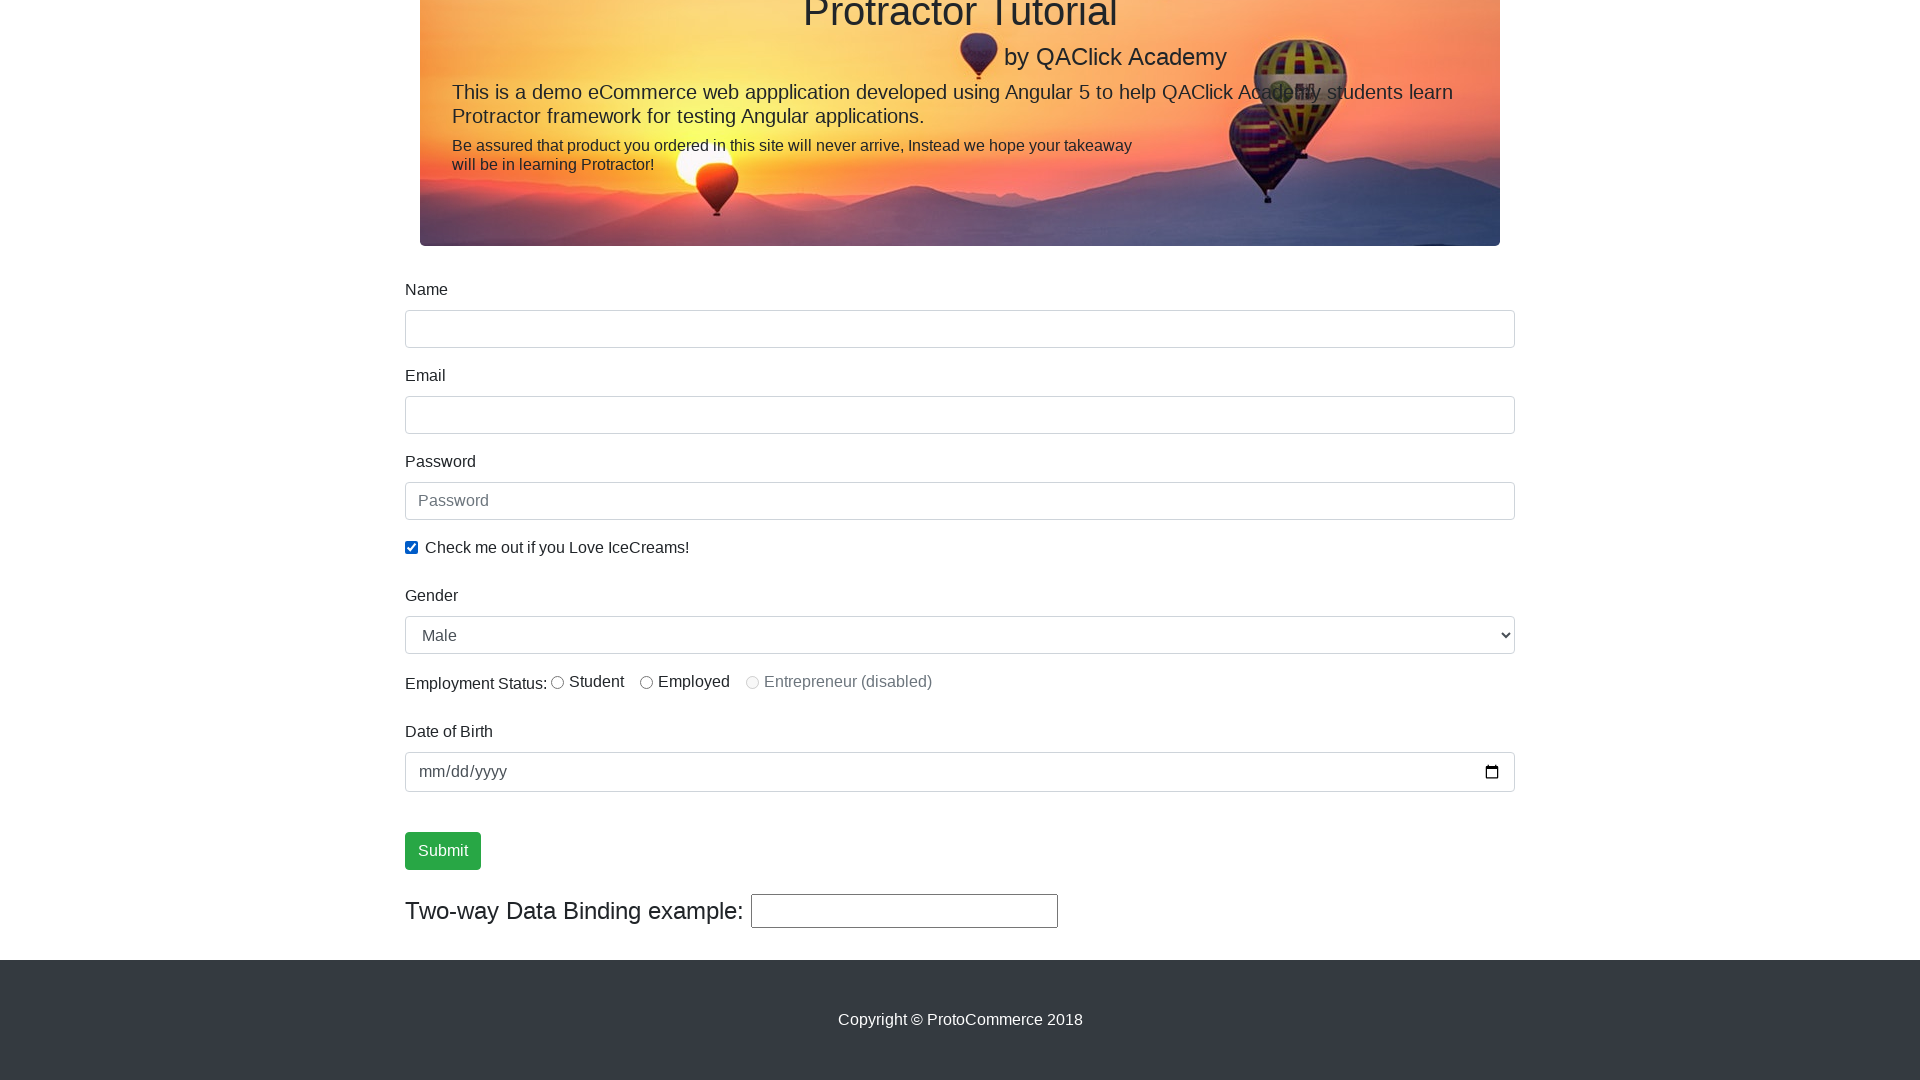

Switched back to original practice page tab
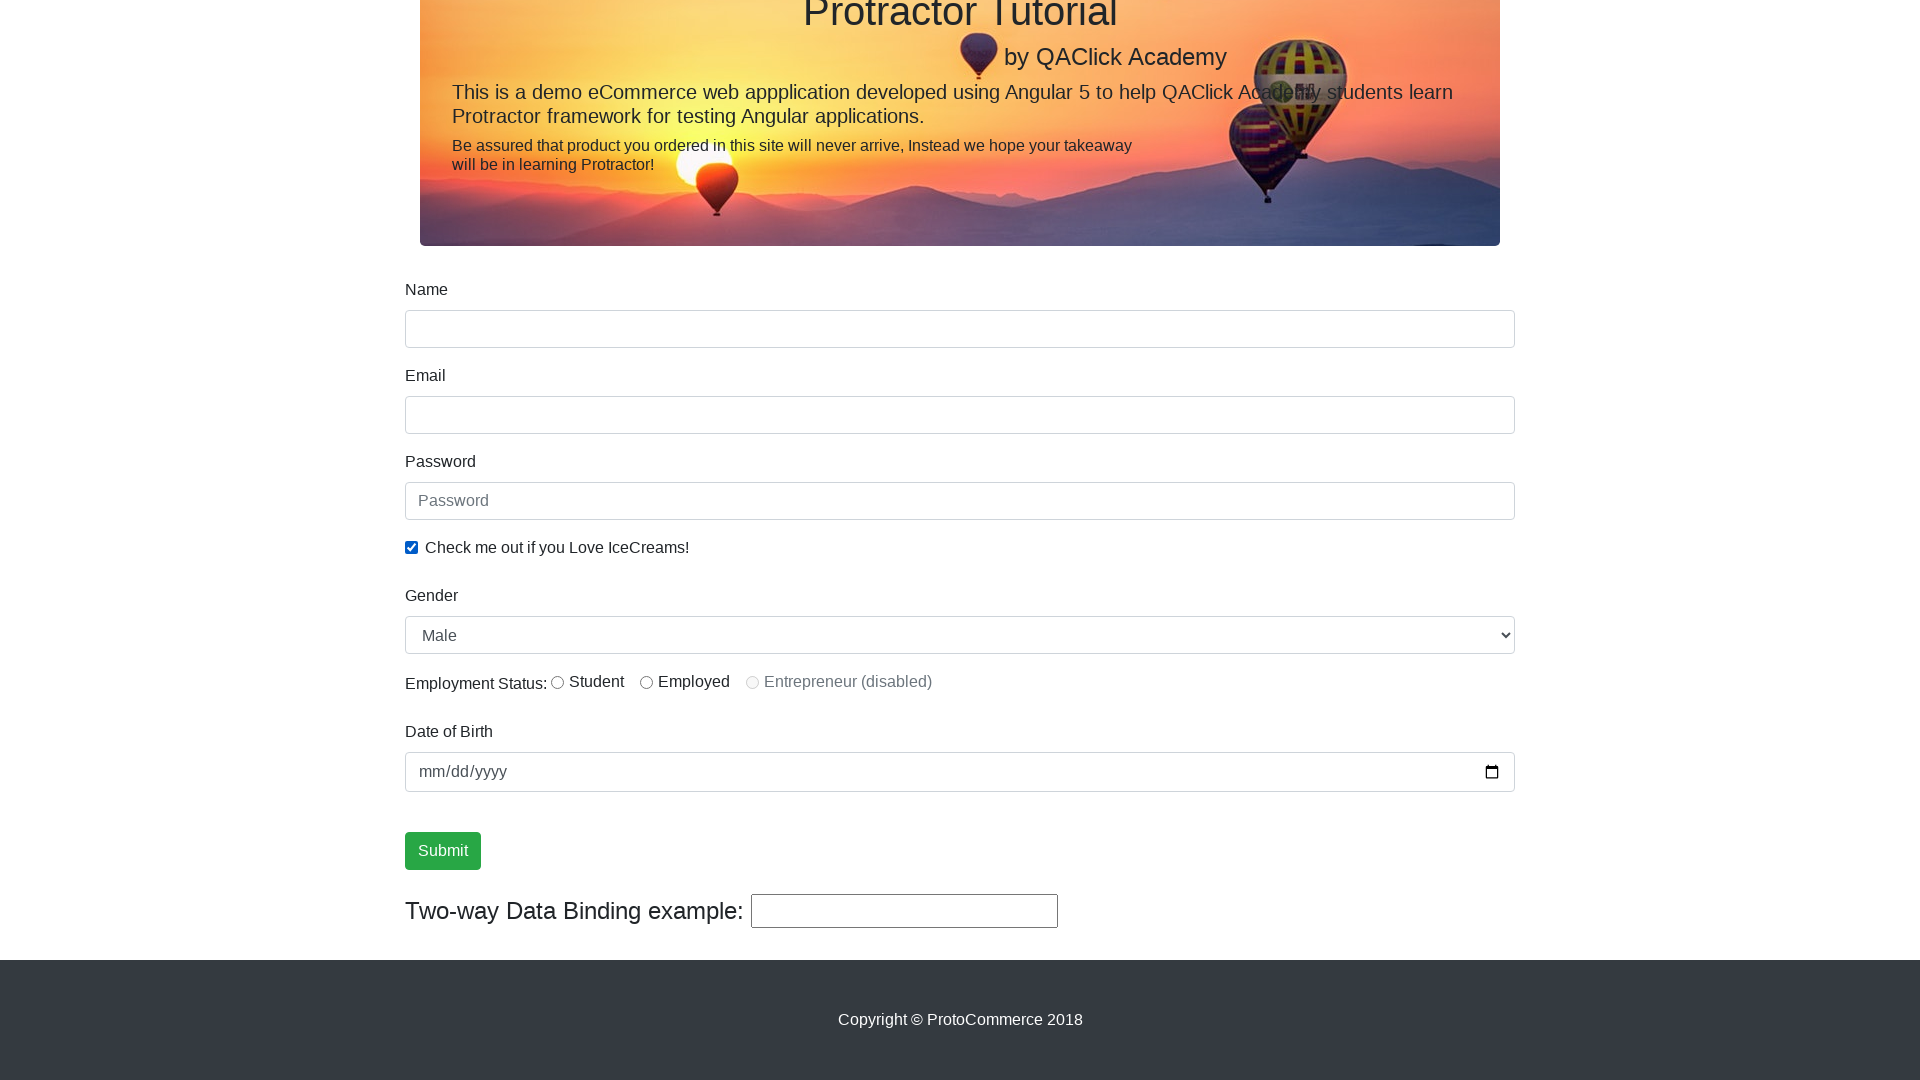

Entered course name 'Playwright Testing' into the name field on input[name='name']
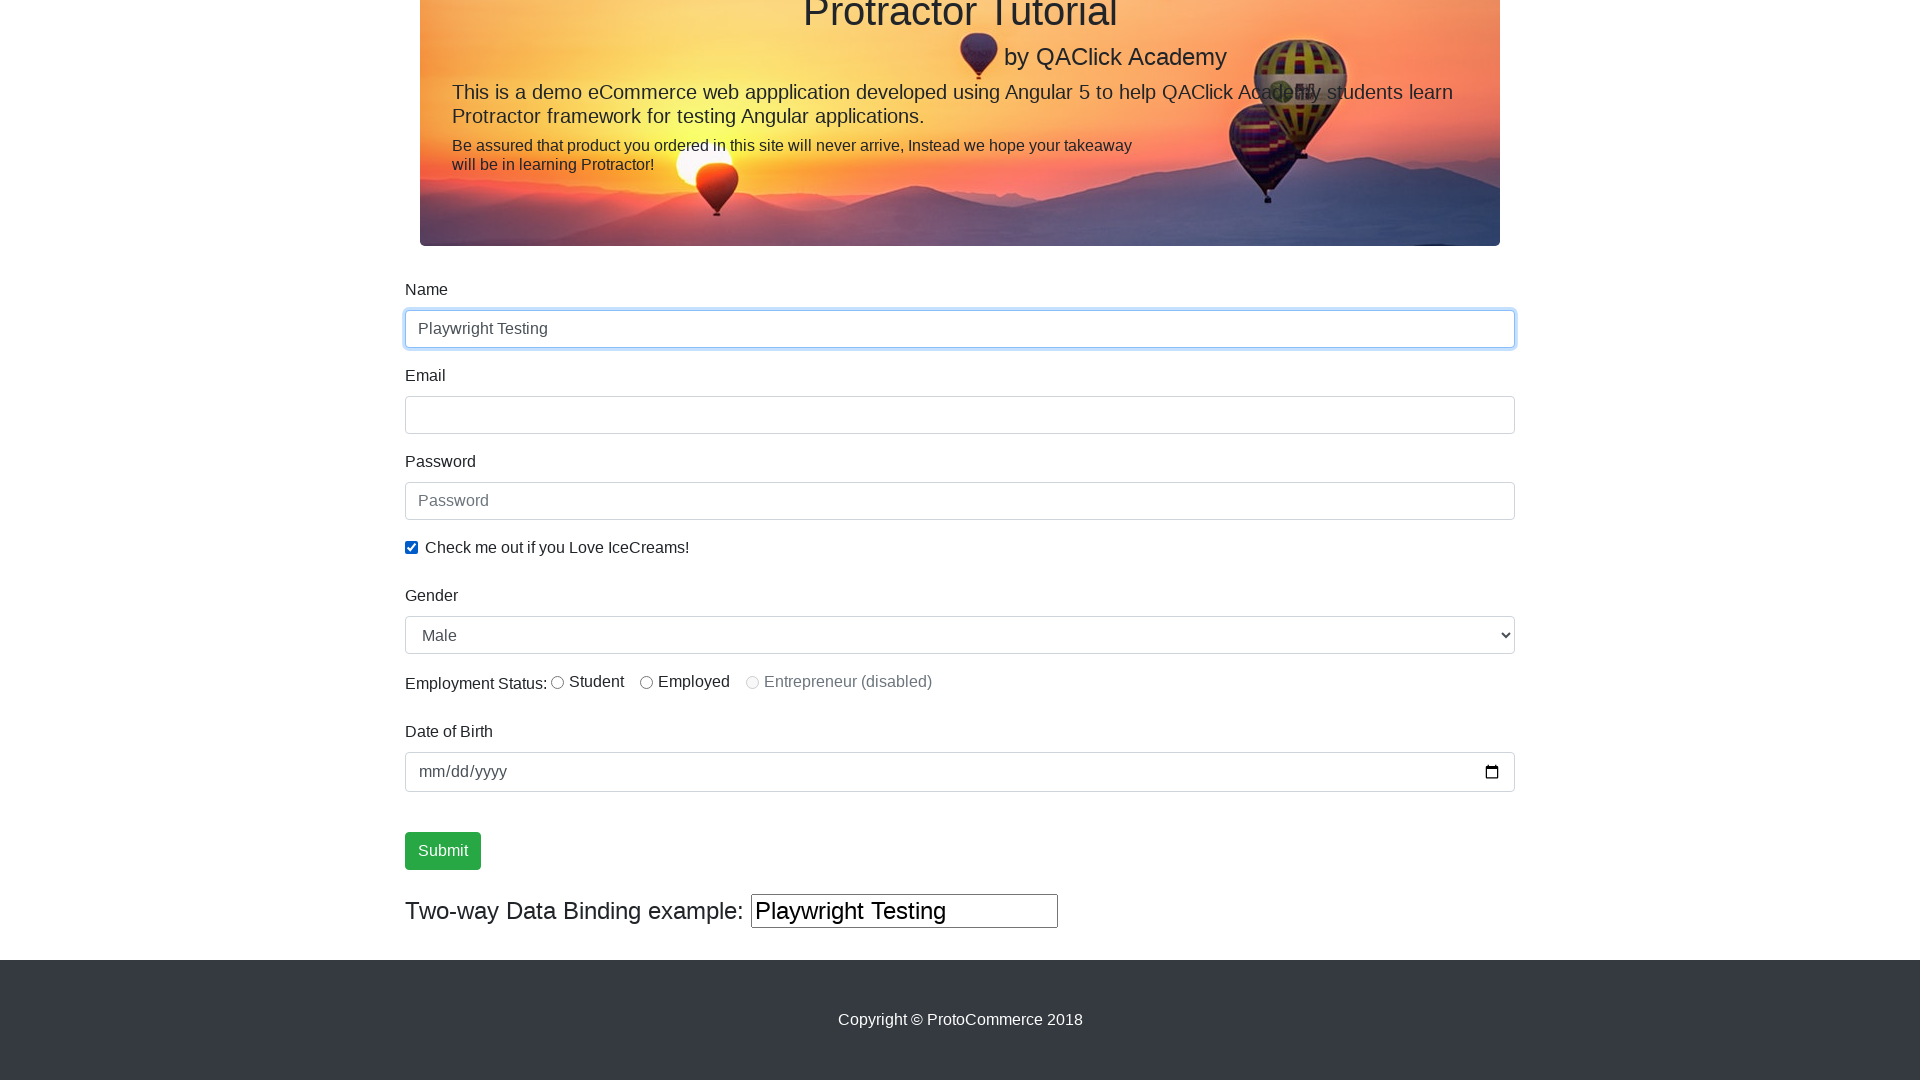

Closed the new tab
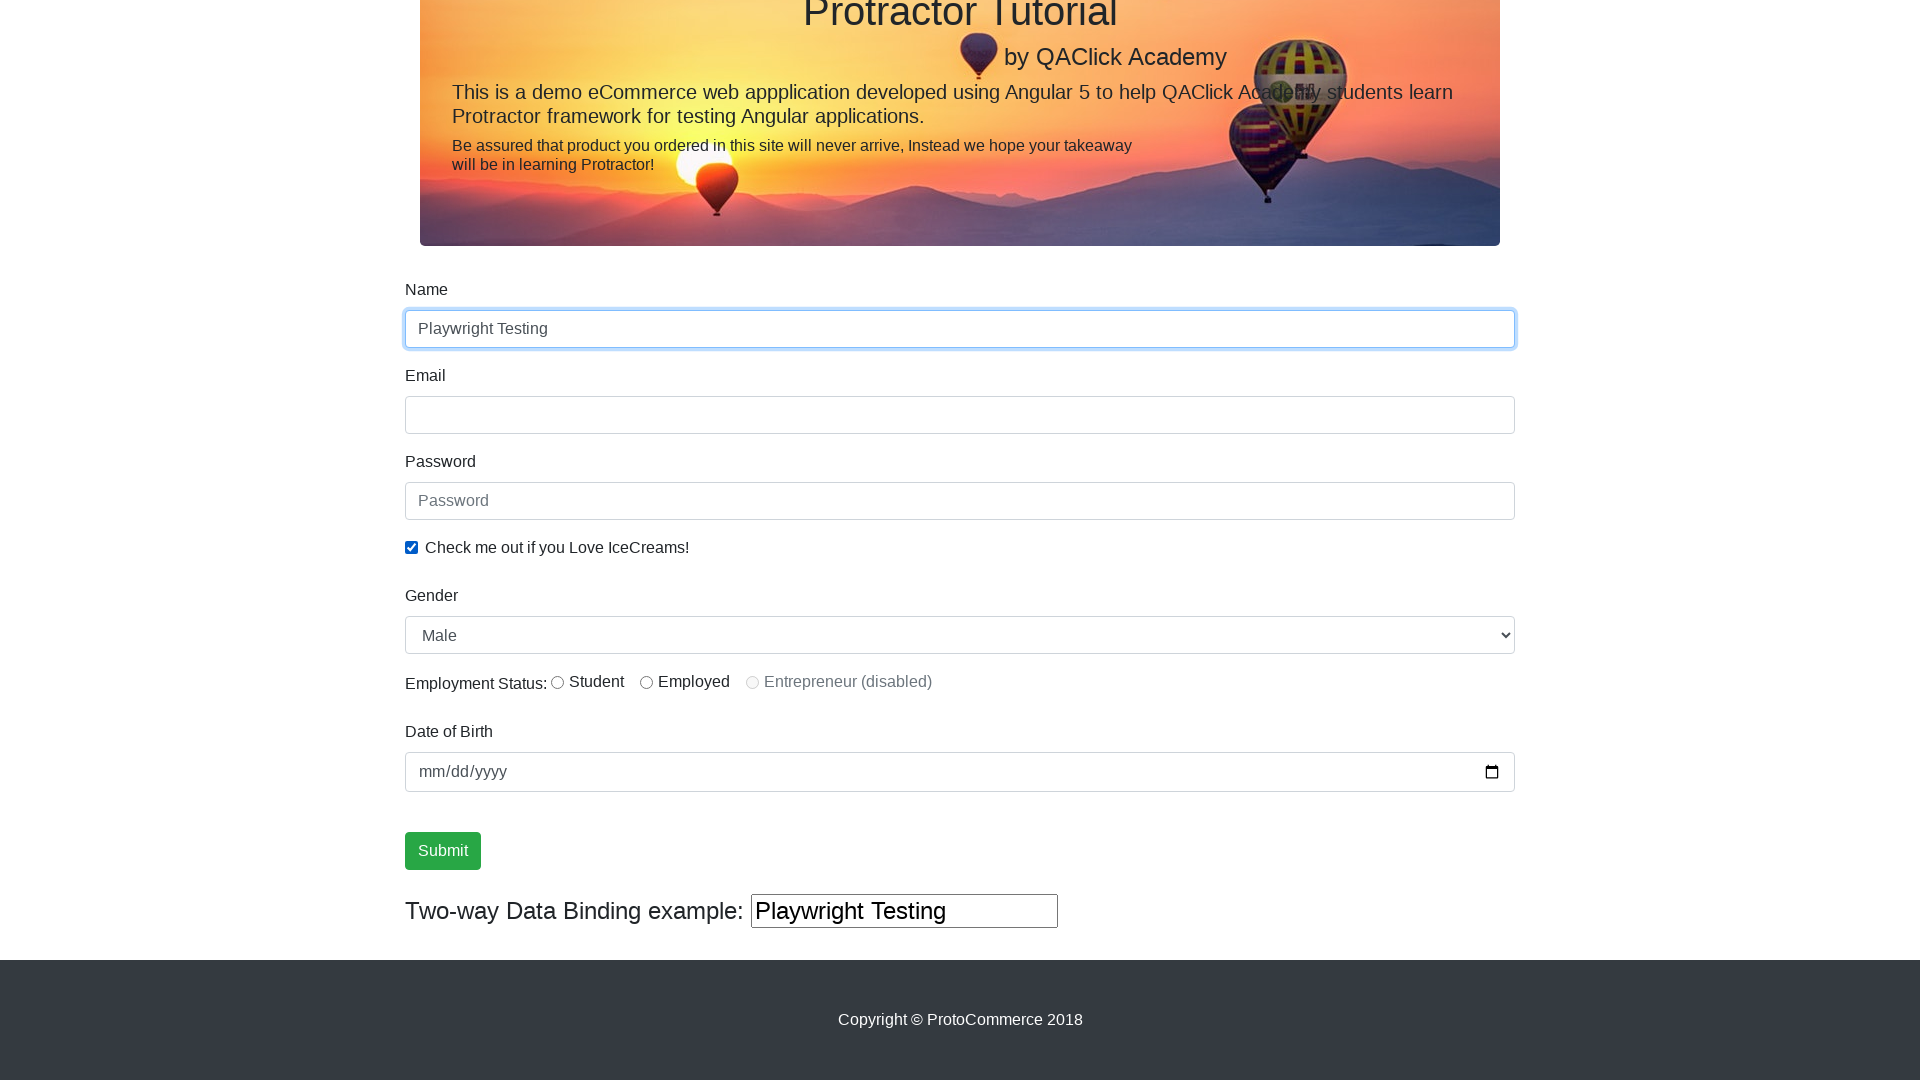

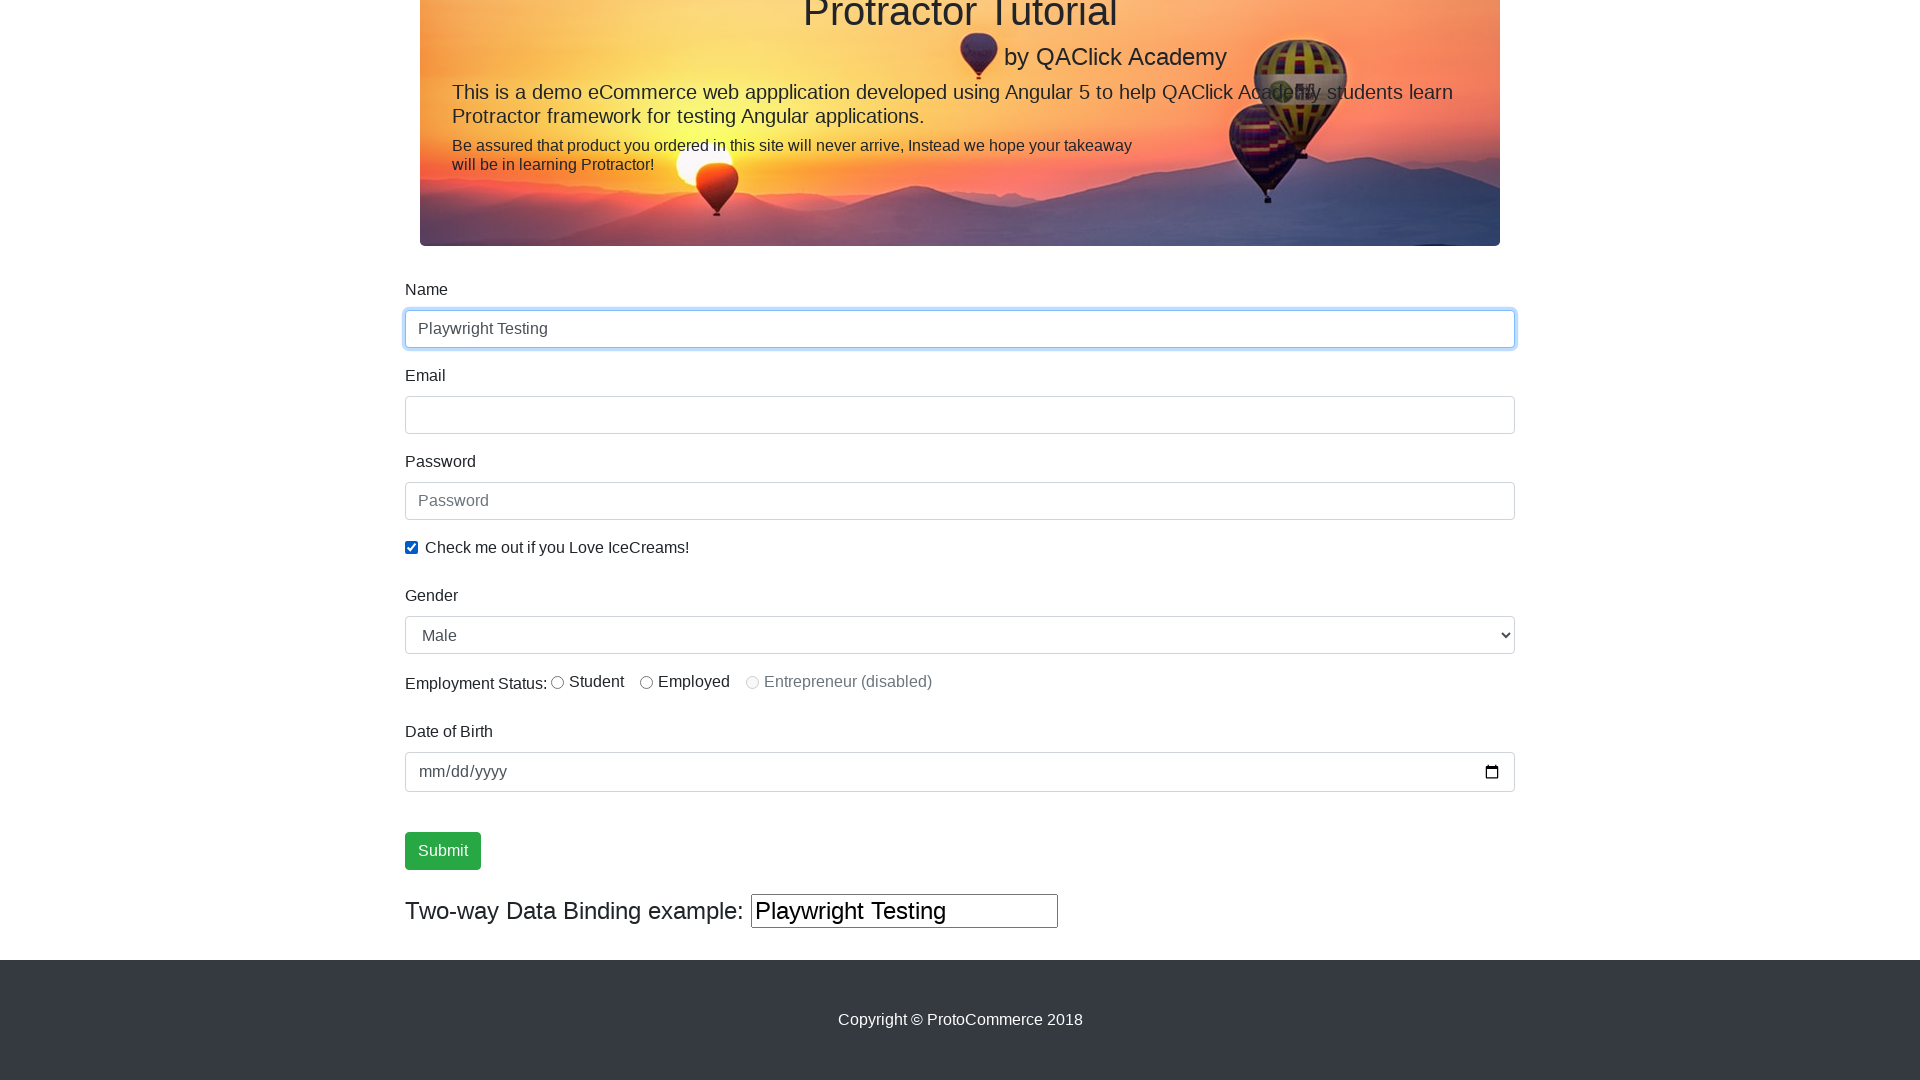